Tests the search functionality on testotomasyonu.com by searching for "phone" and verifying that search results are returned (not zero products found)

Starting URL: https://www.testotomasyonu.com

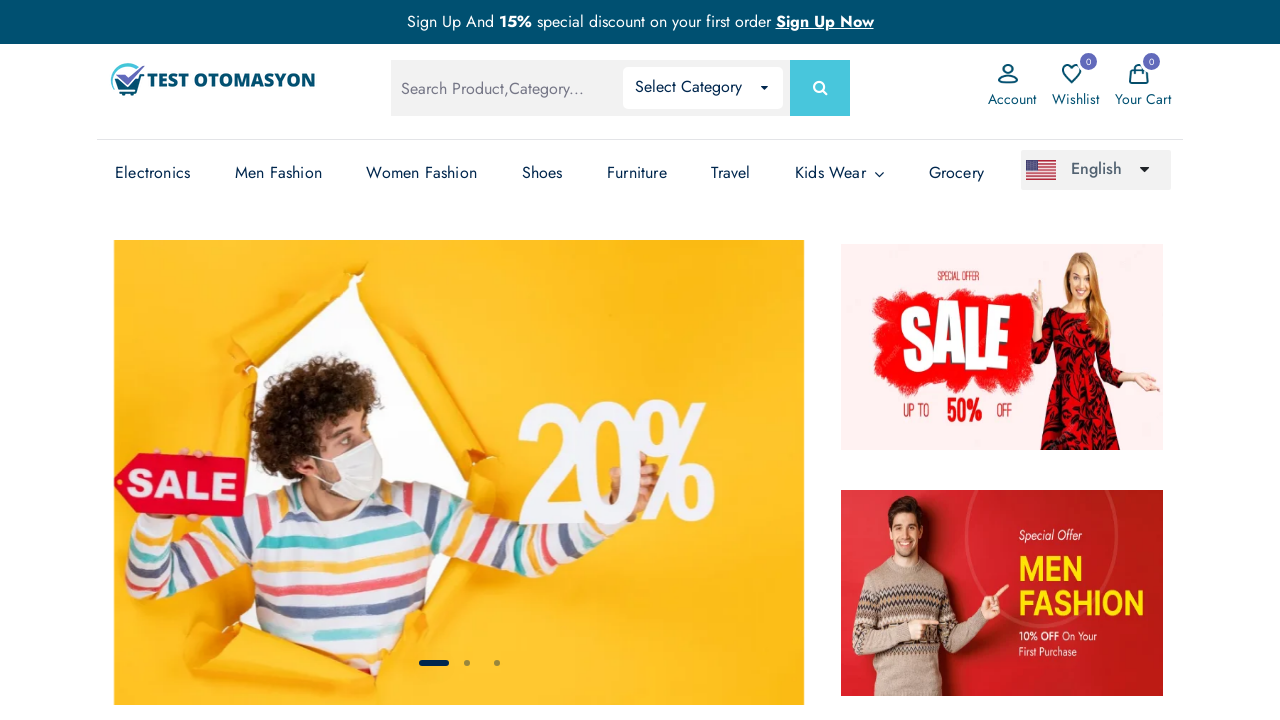

Filled search box with 'phone' on #global-search
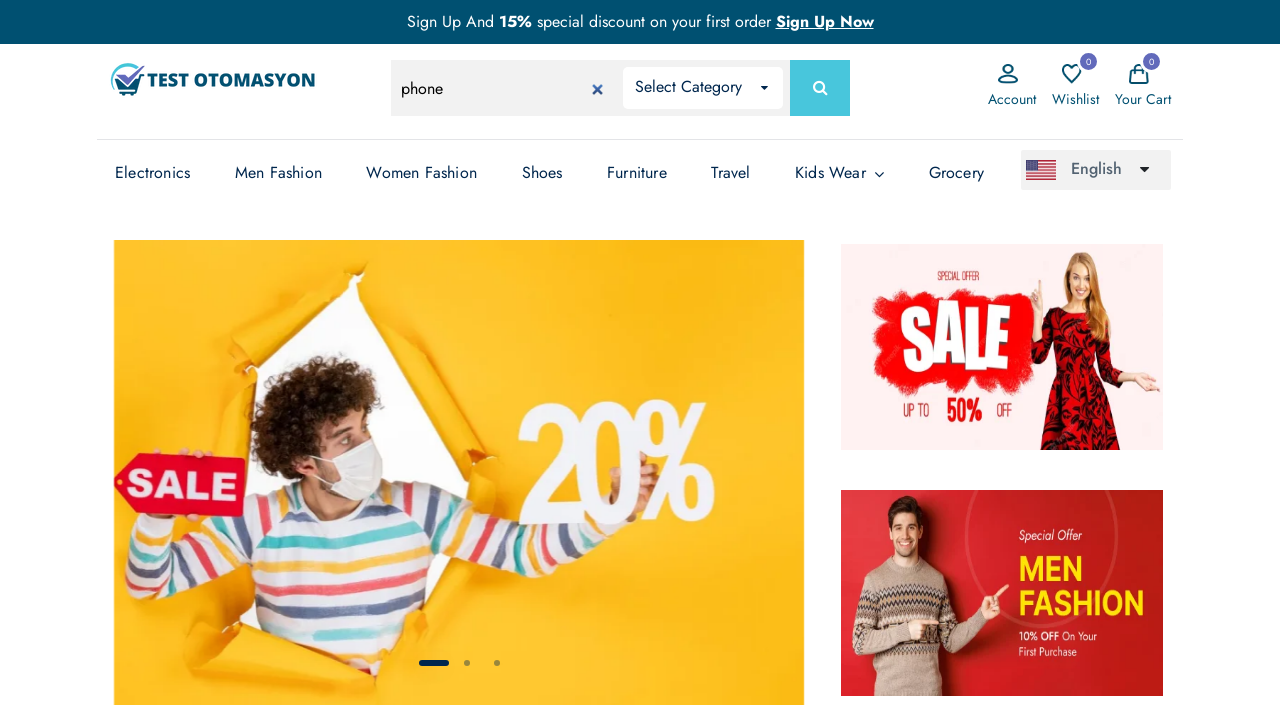

Pressed Enter to submit search on #global-search
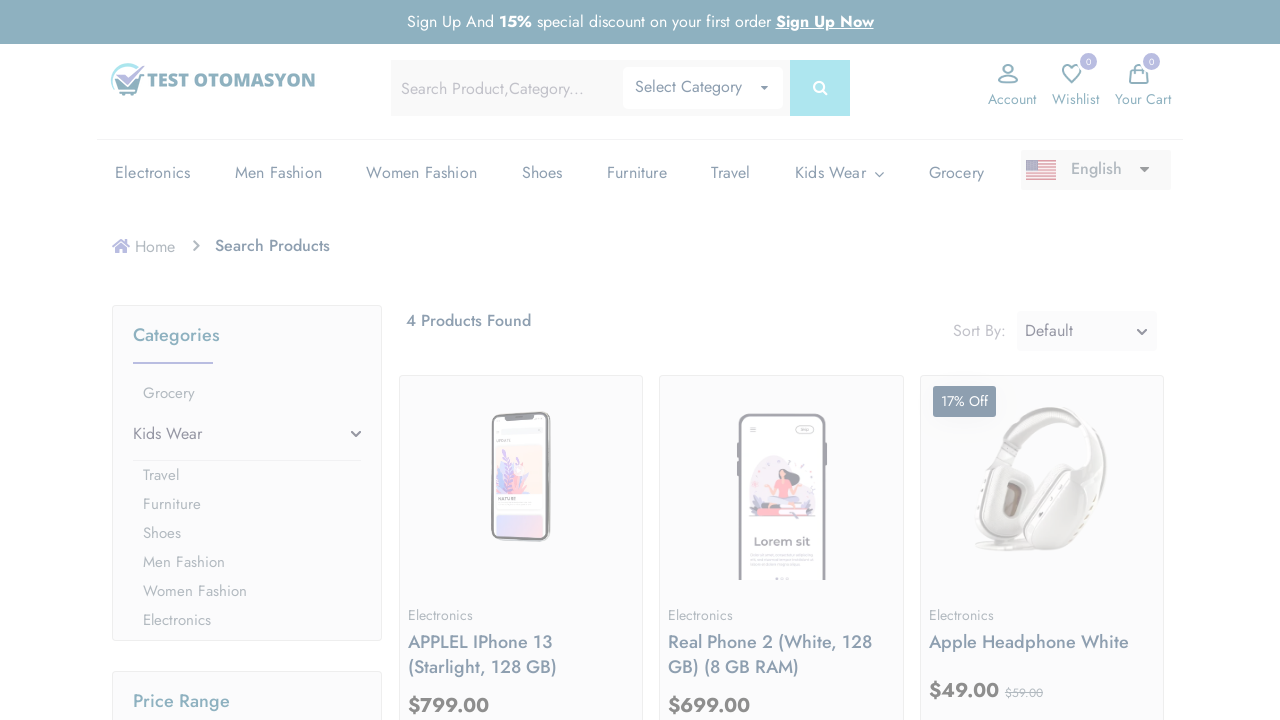

Search results loaded and product count text is visible
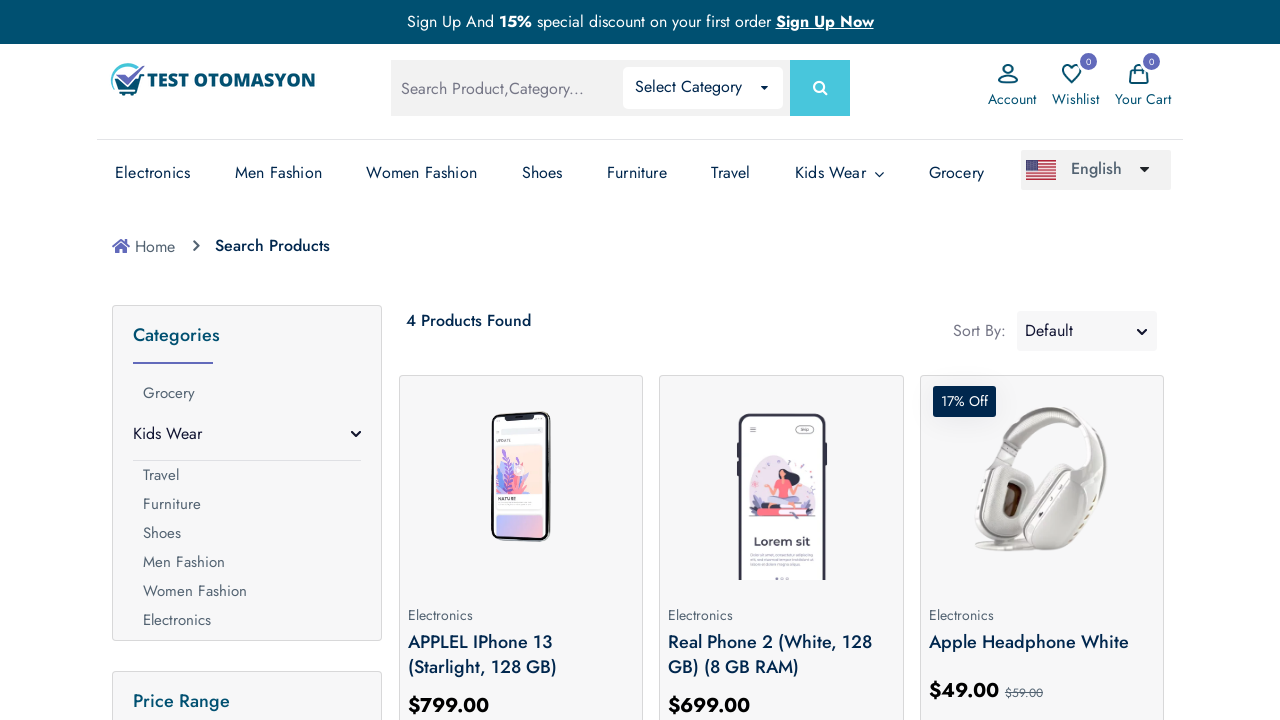

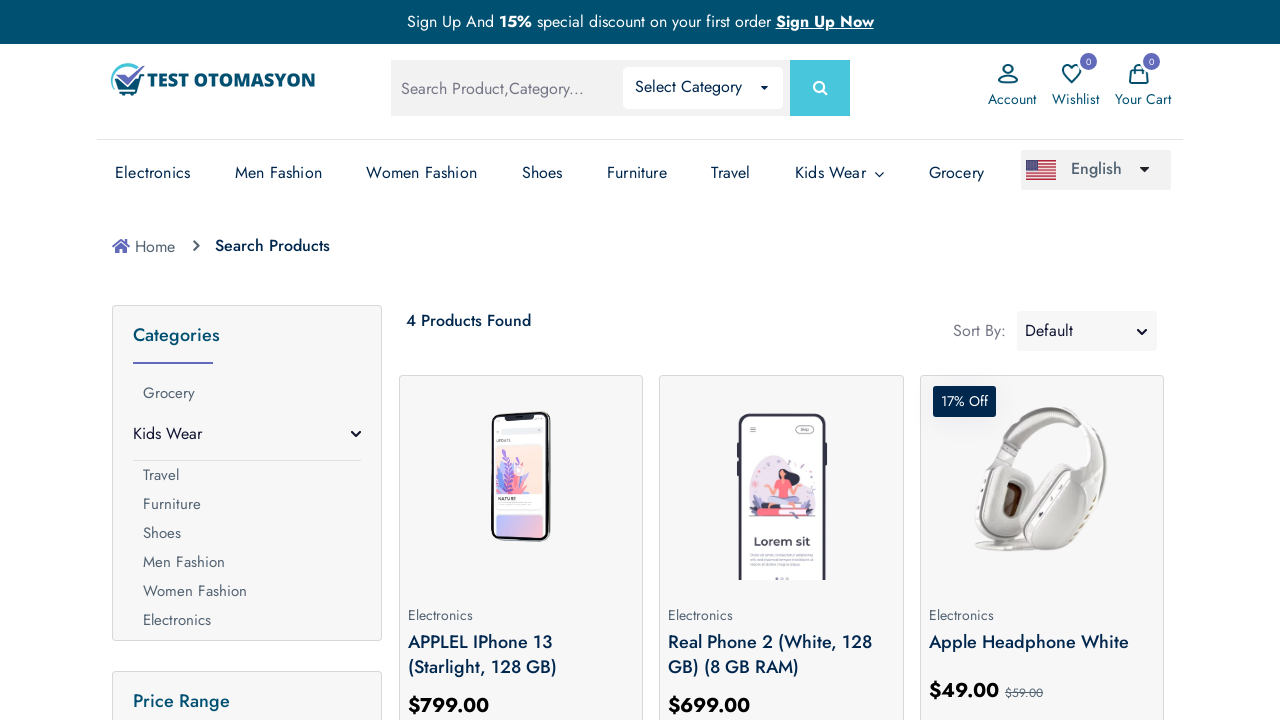